Tests dynamic element creation by clicking the "Add Element" button multiple times and verifying that elements are added to the page

Starting URL: http://the-internet.herokuapp.com/add_remove_elements/

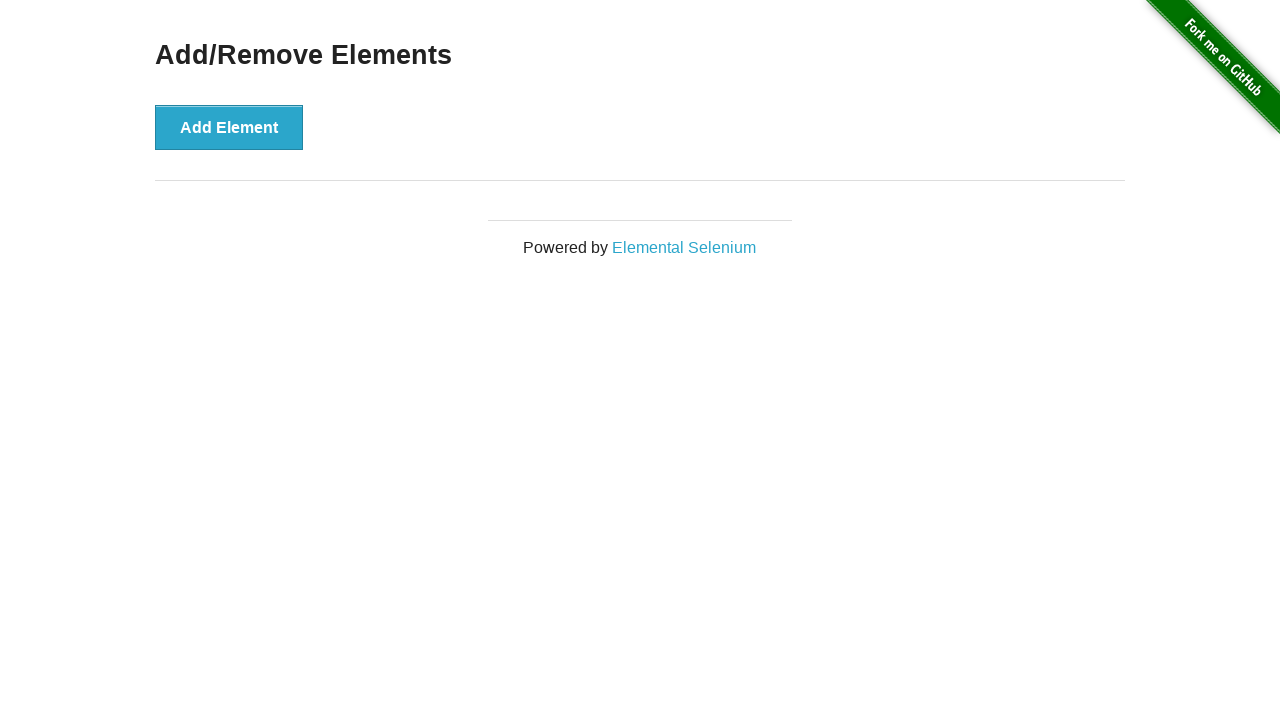

Clicked 'Add Element' button to create a new element at (229, 127) on #content > div > button
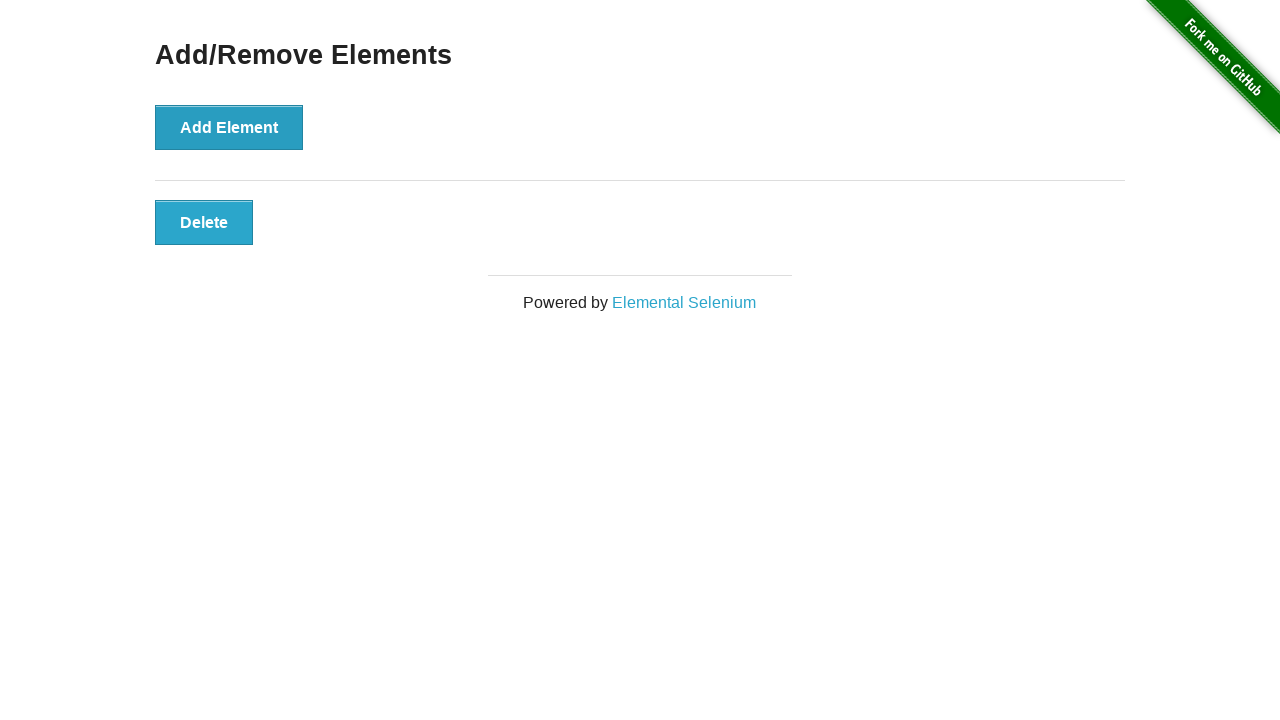

Clicked 'Add Element' button to create a new element at (229, 127) on #content > div > button
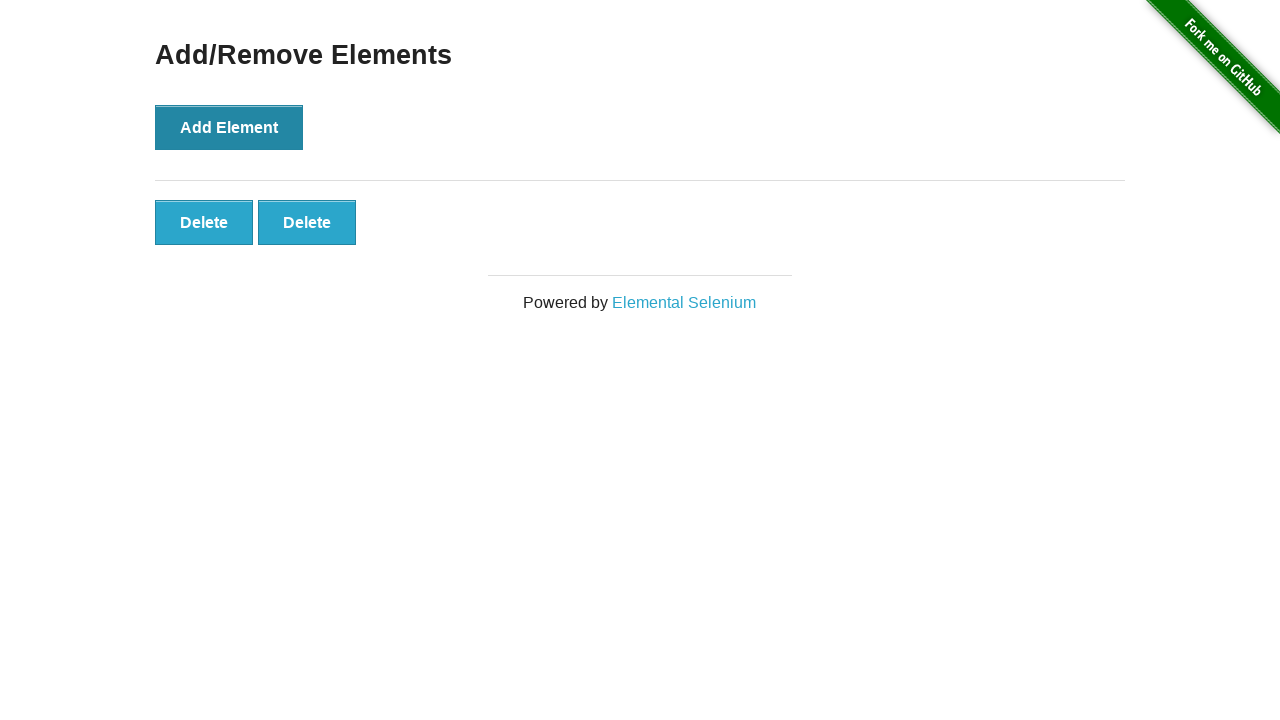

Clicked 'Add Element' button to create a new element at (229, 127) on #content > div > button
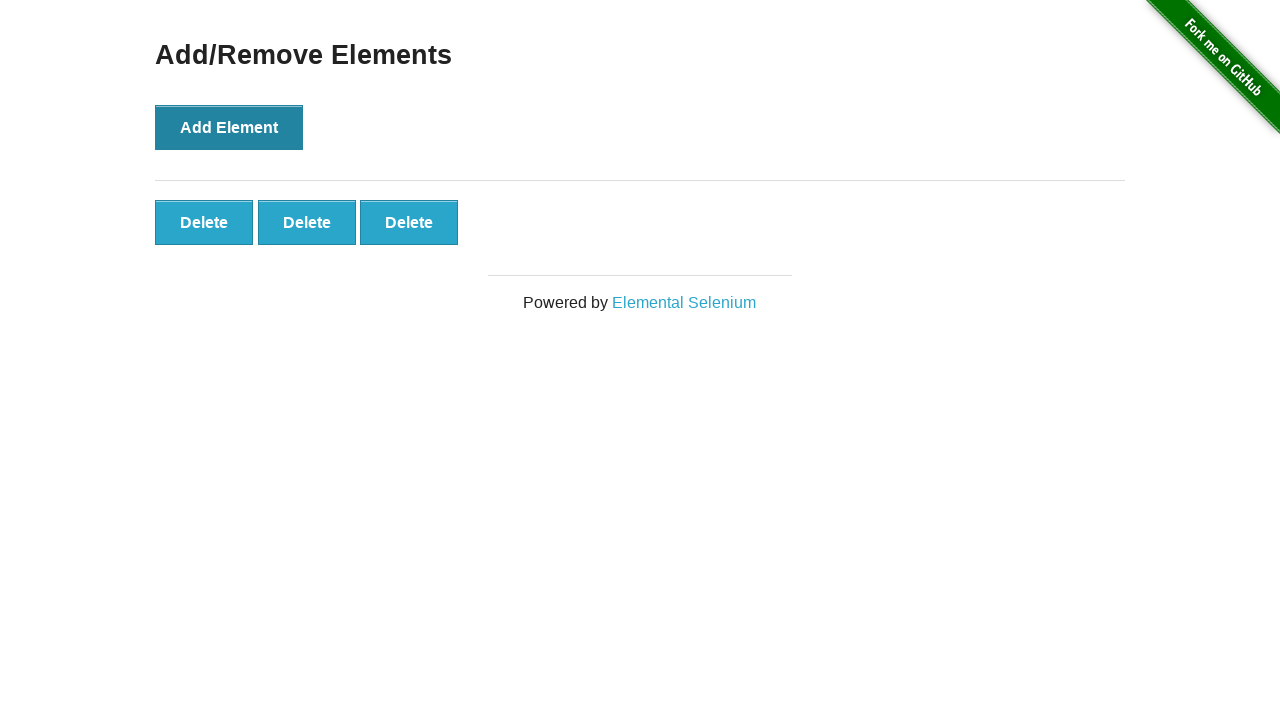

Clicked 'Add Element' button to create a new element at (229, 127) on #content > div > button
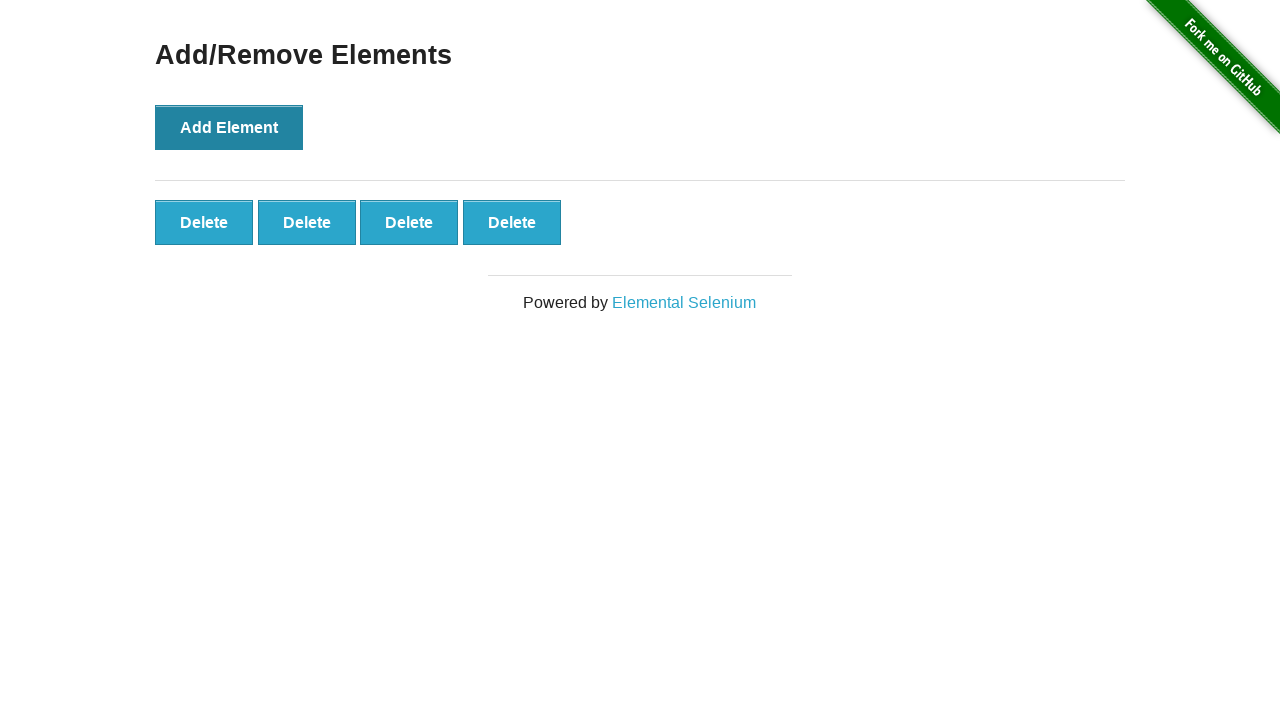

Clicked 'Add Element' button to create a new element at (229, 127) on #content > div > button
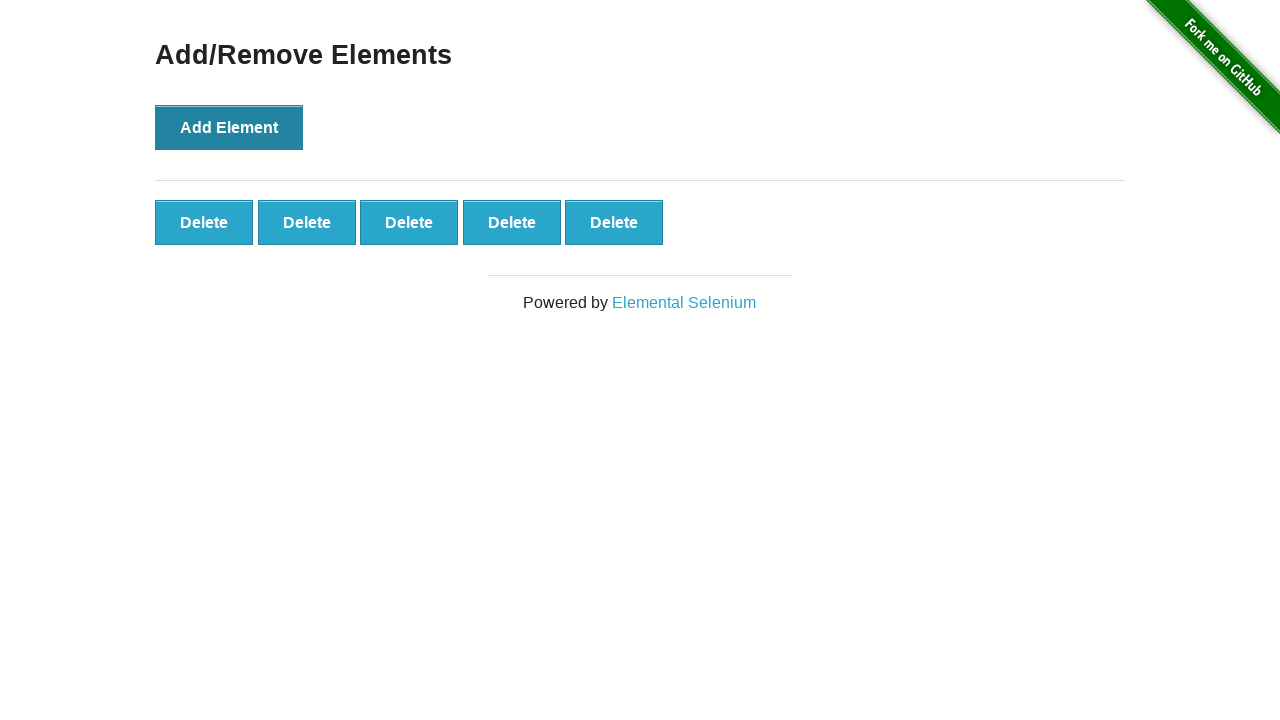

Waited for dynamically added elements to appear
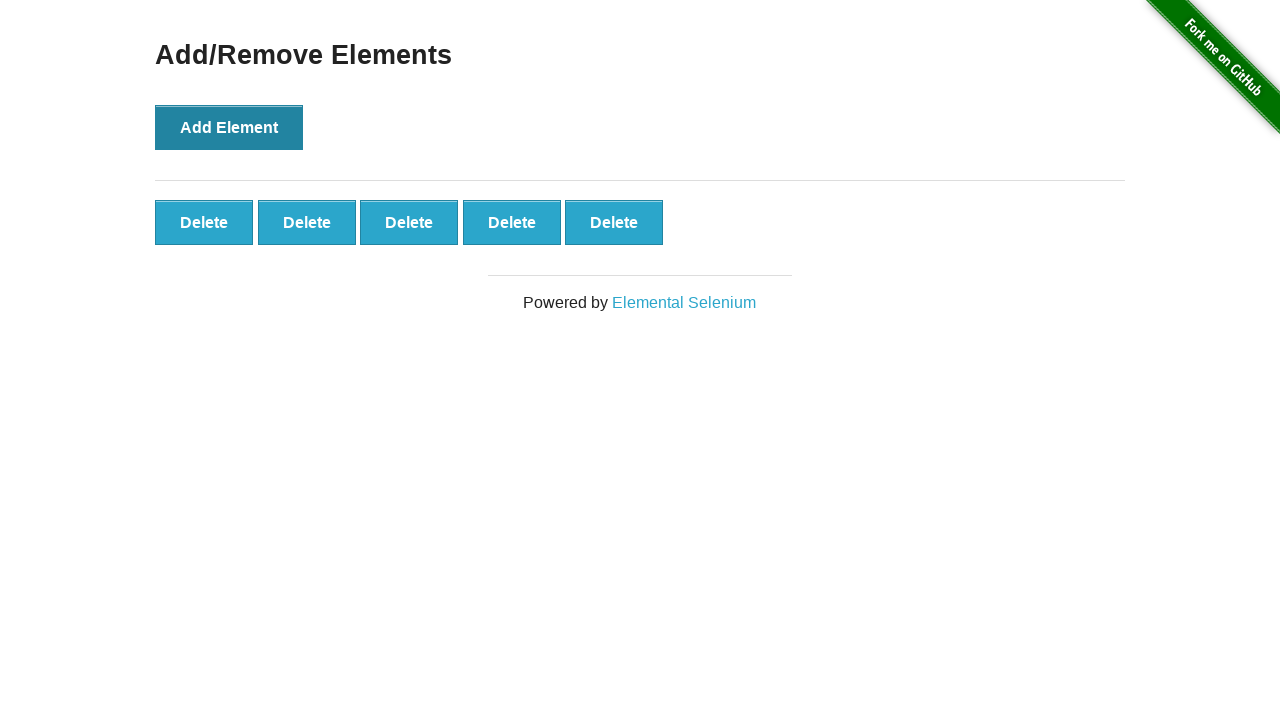

Located all added elements on the page (found 5 elements)
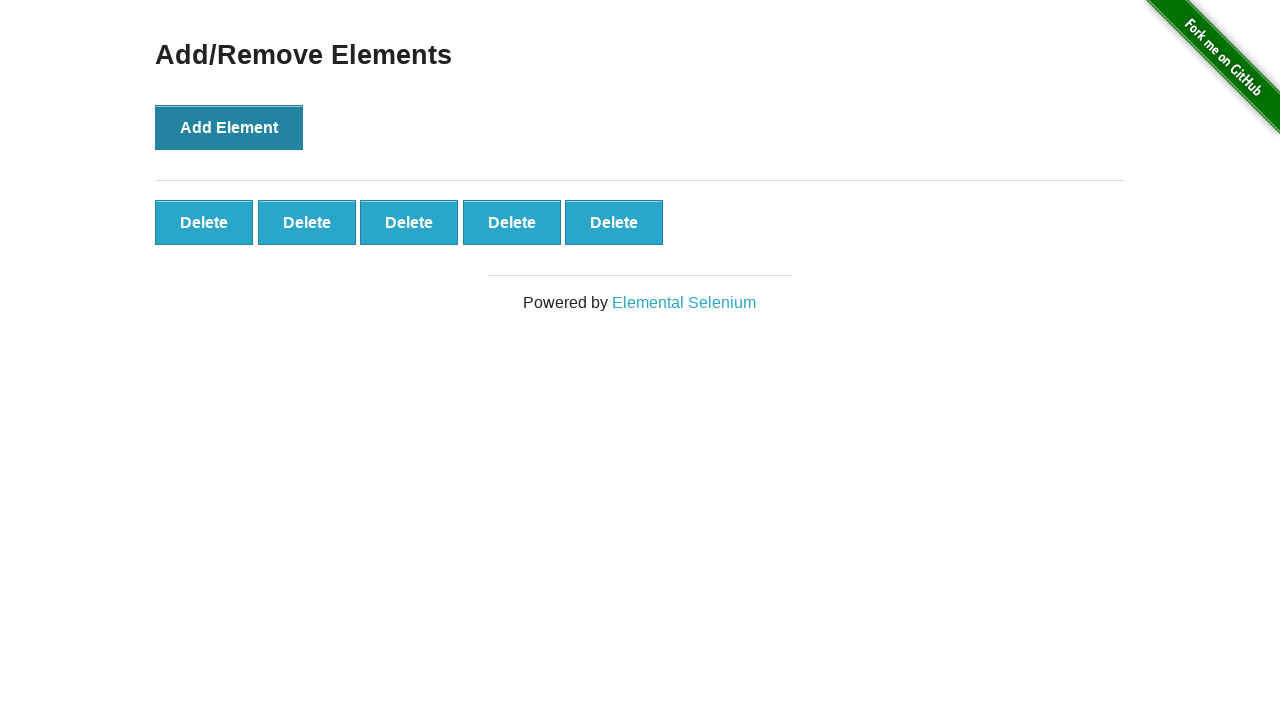

Verified that exactly 5 elements were added to the page
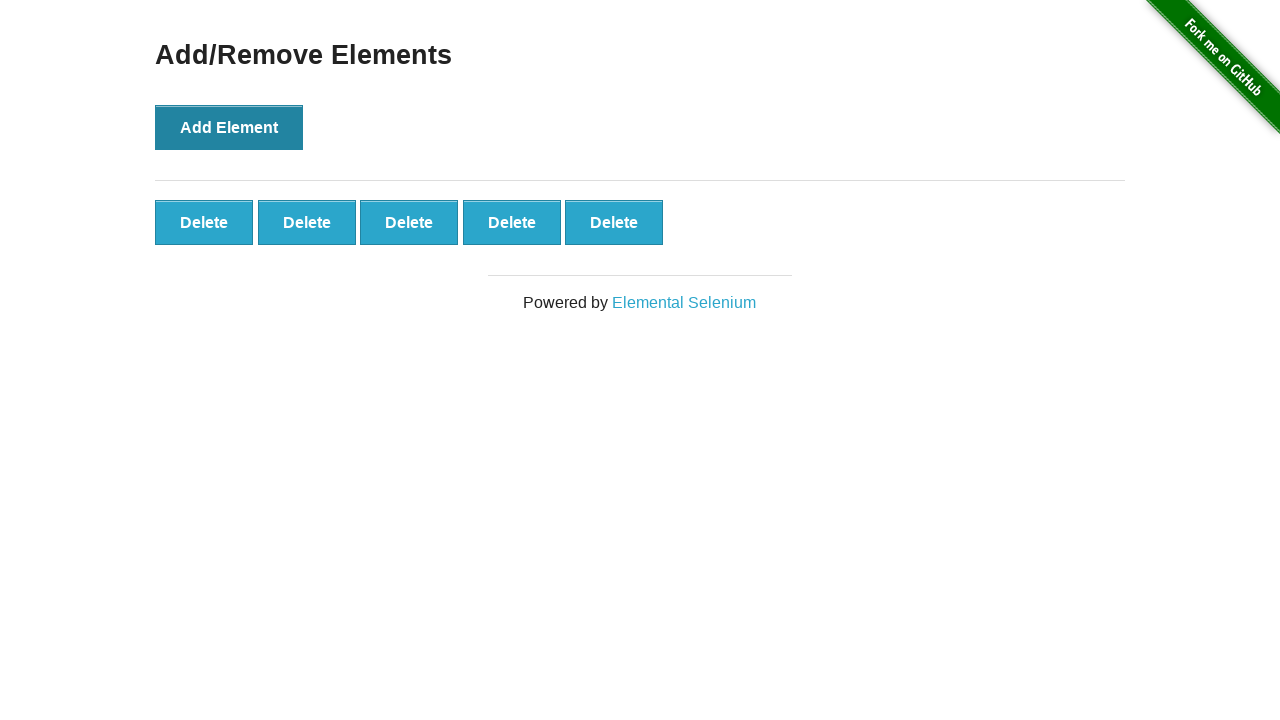

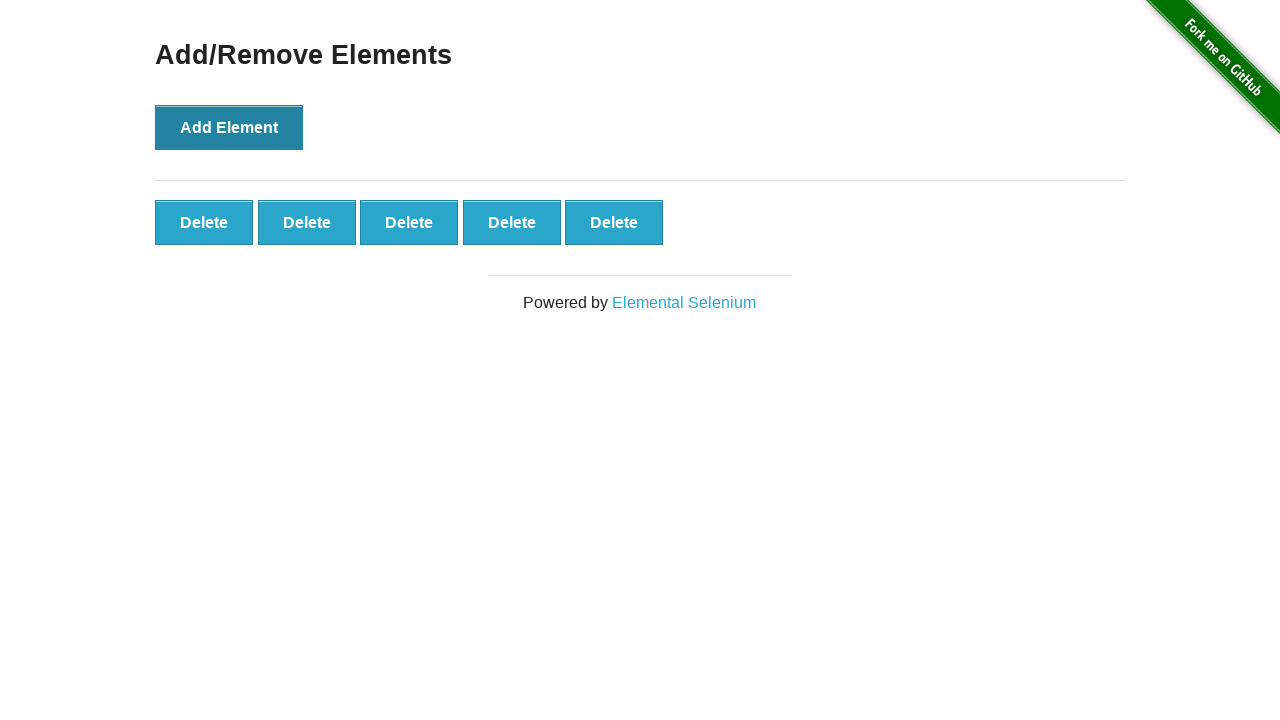